Opens a new browser tab and navigates to a different website

Starting URL: https://www.livechennai.com/gold_silverrate.asp

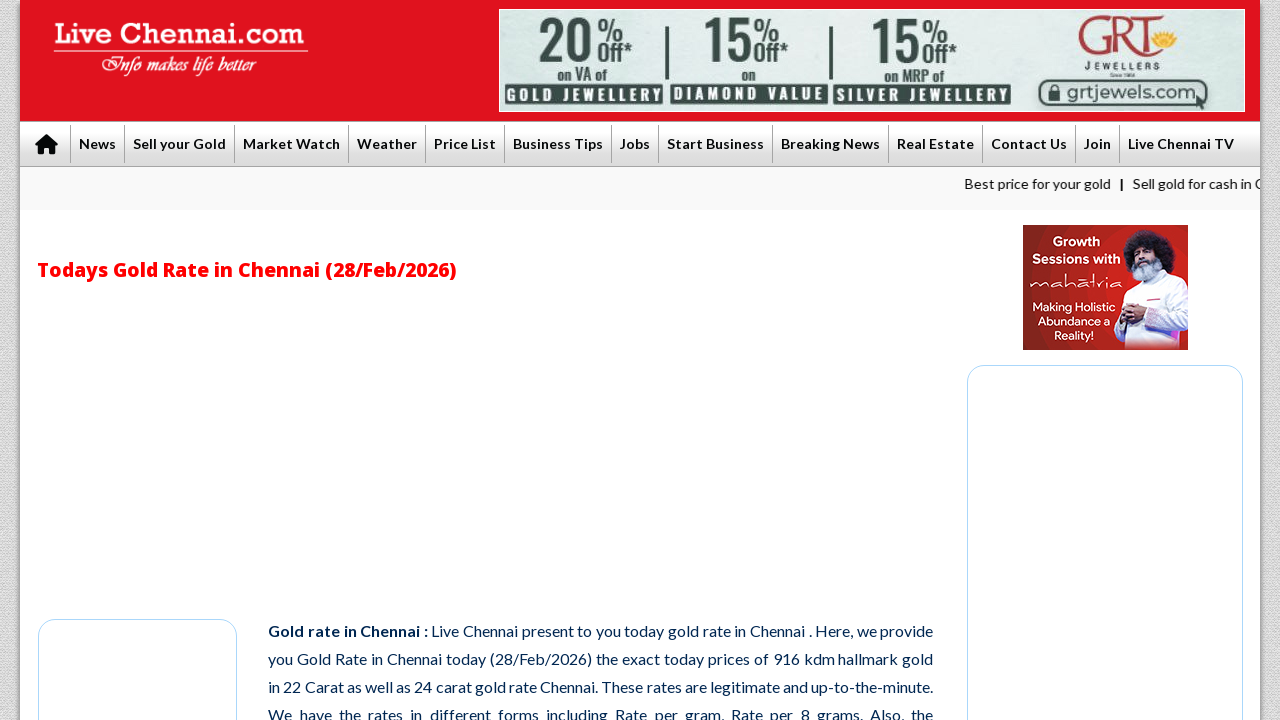

Opened a new browser tab
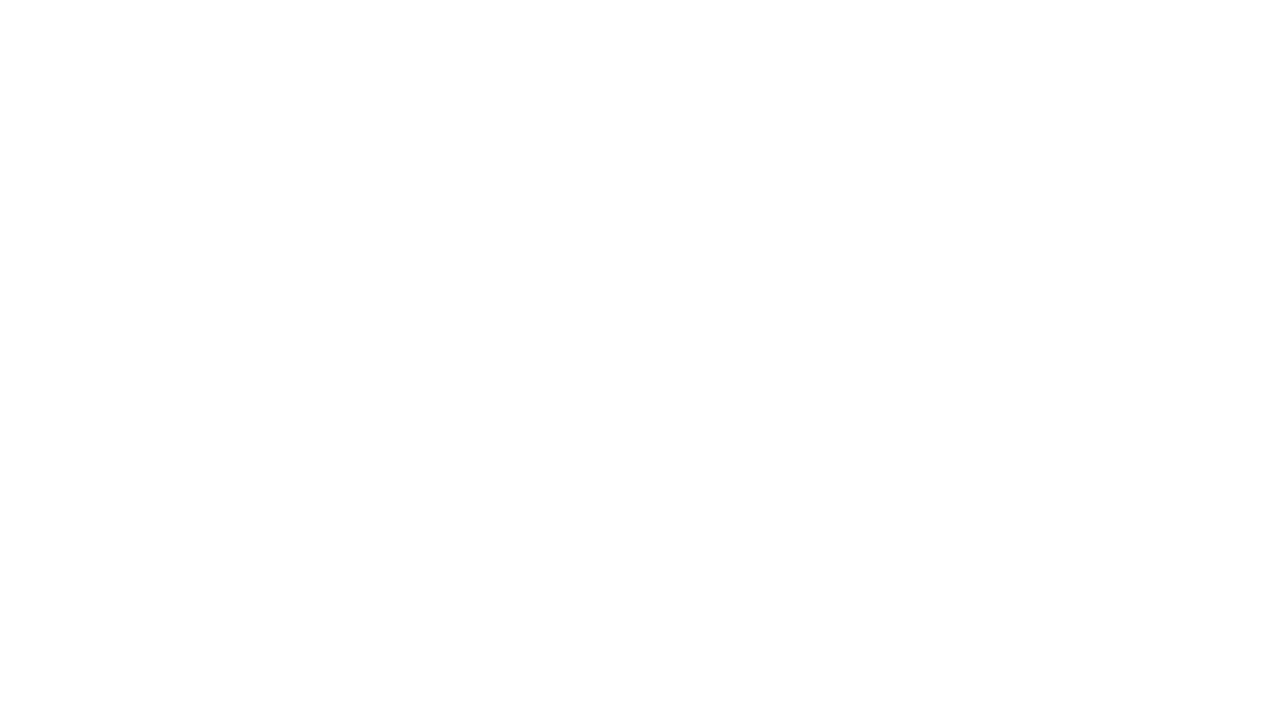

Navigated to https://www.canada411.ca/ in the new tab
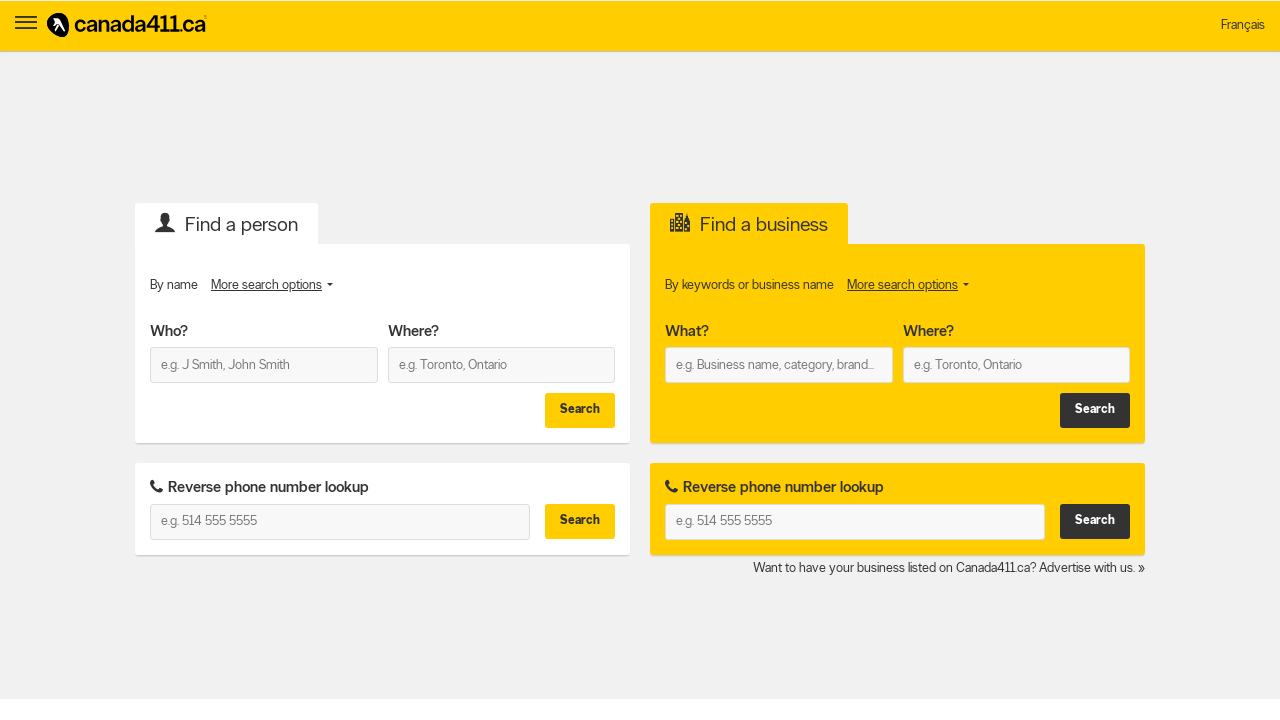

Waited for page to reach domcontentloaded state
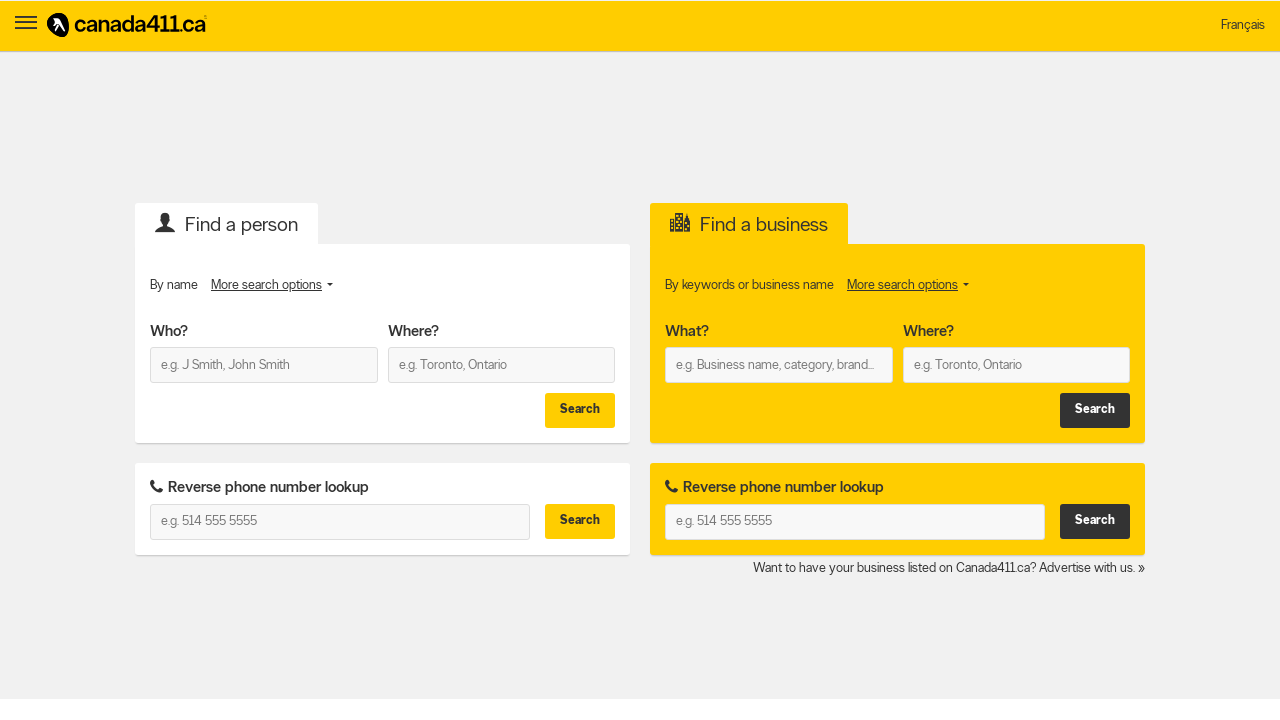

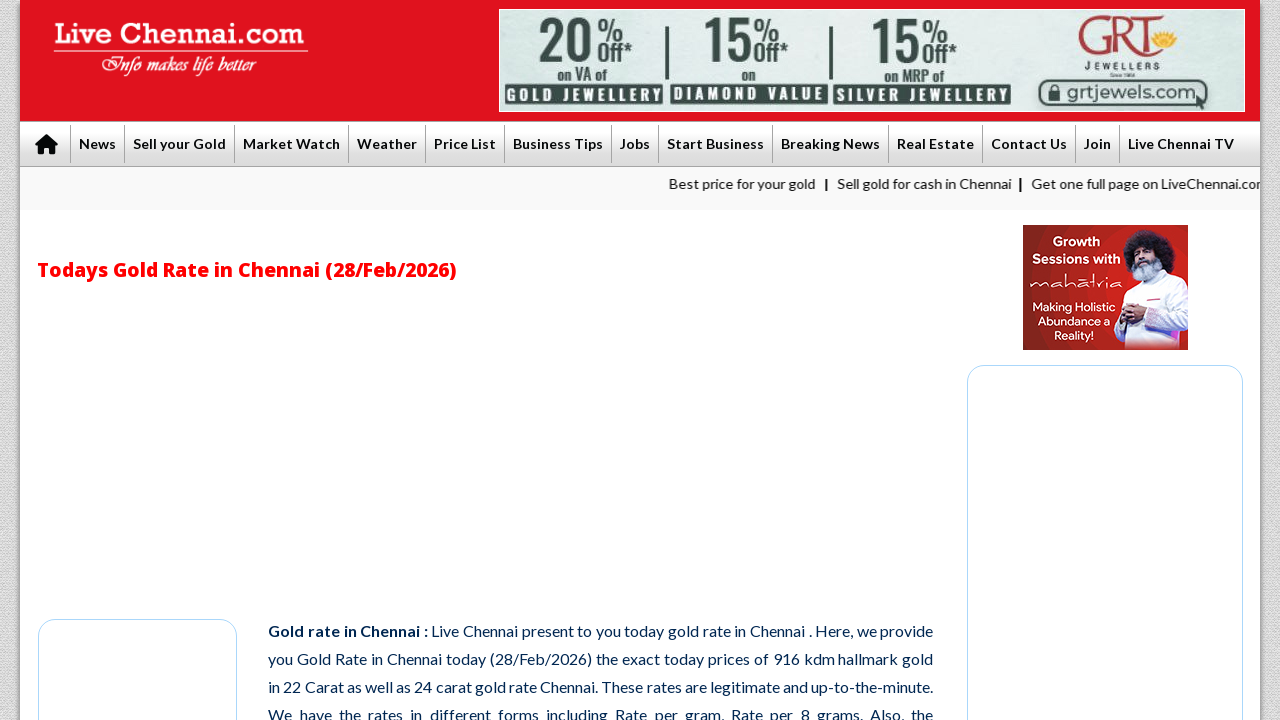